Tests alert handling functionality by clicking a button that triggers an alert and then accepting it

Starting URL: https://letcode.in/waits

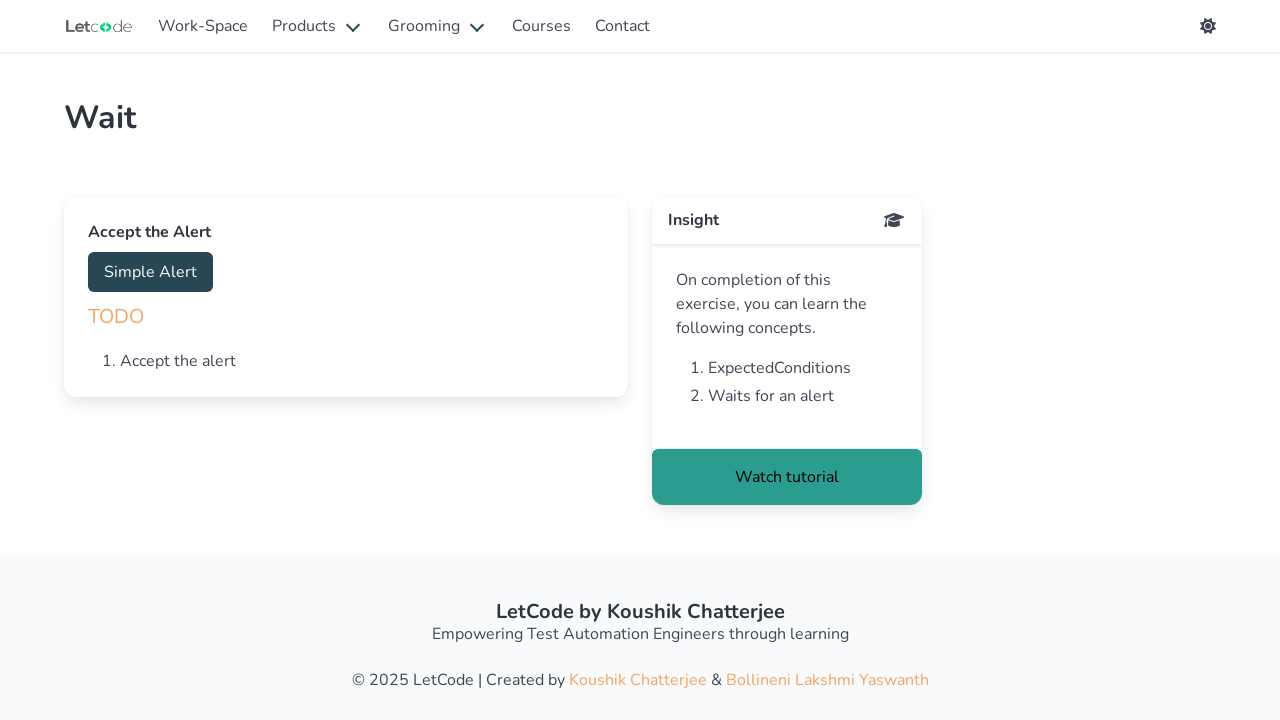

Clicked Simple Alert button to trigger alert at (150, 272) on button:has-text('Simple Alert')
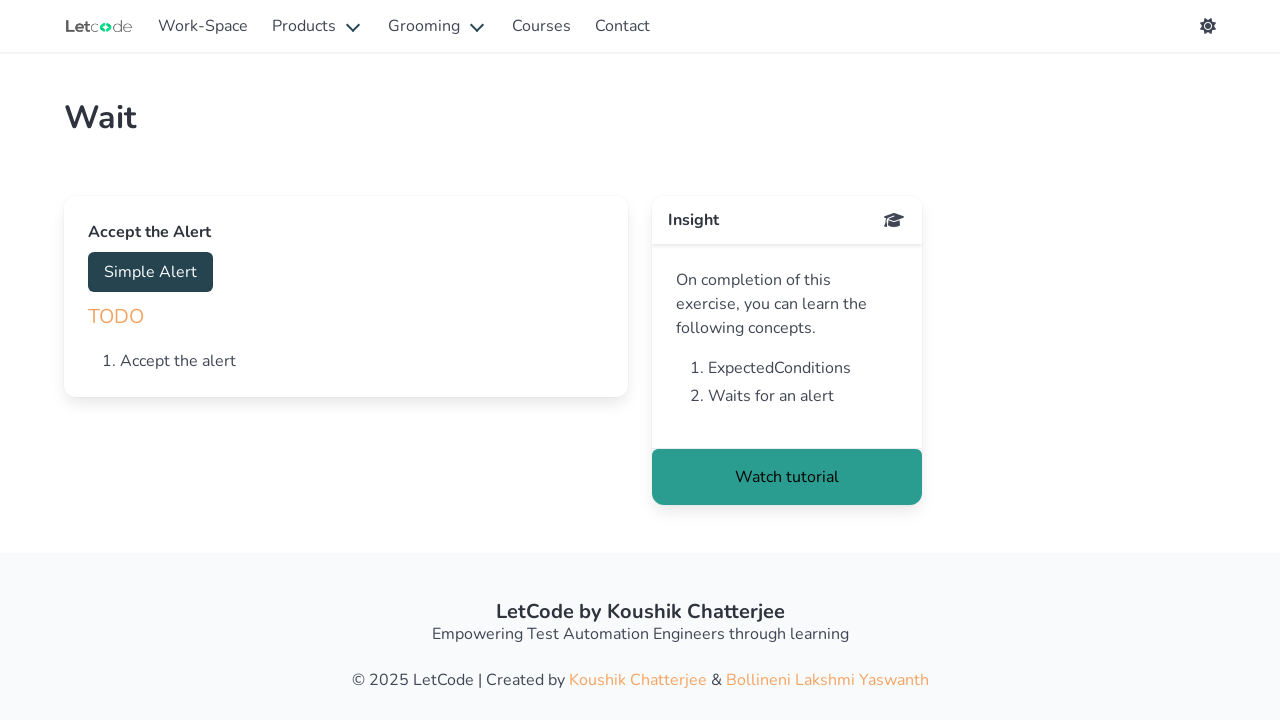

Set up dialog handler to accept alerts
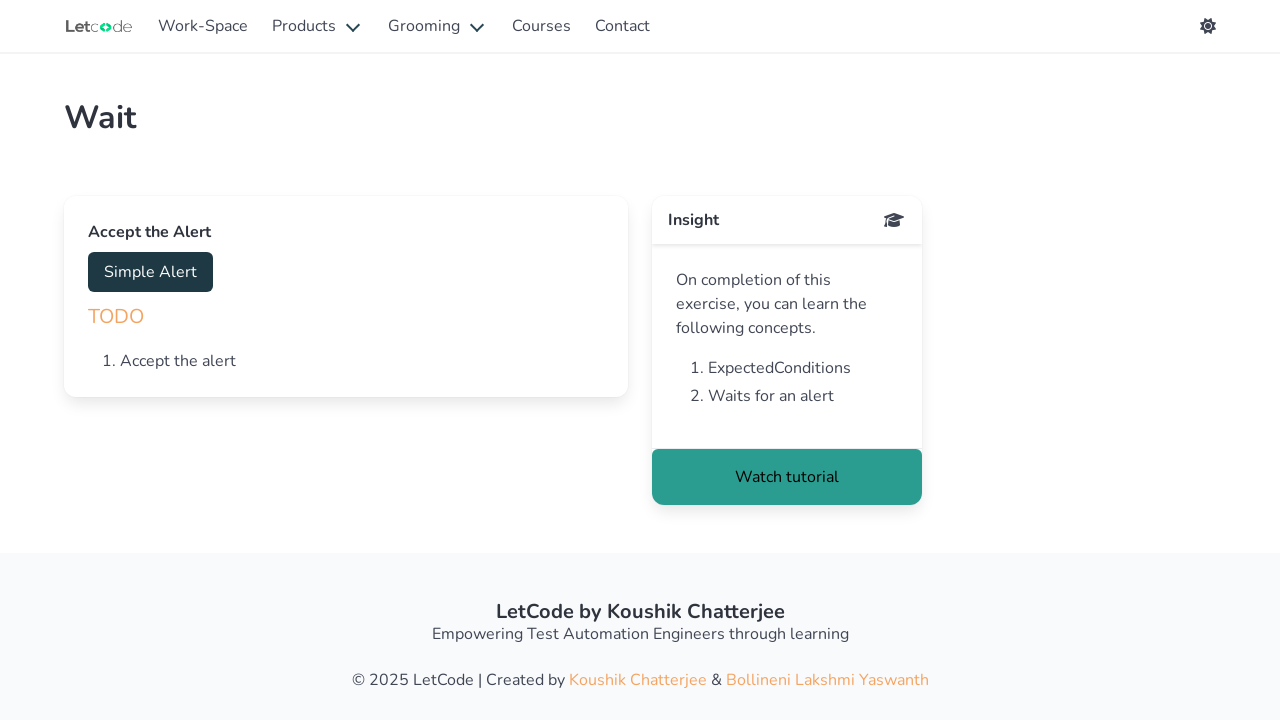

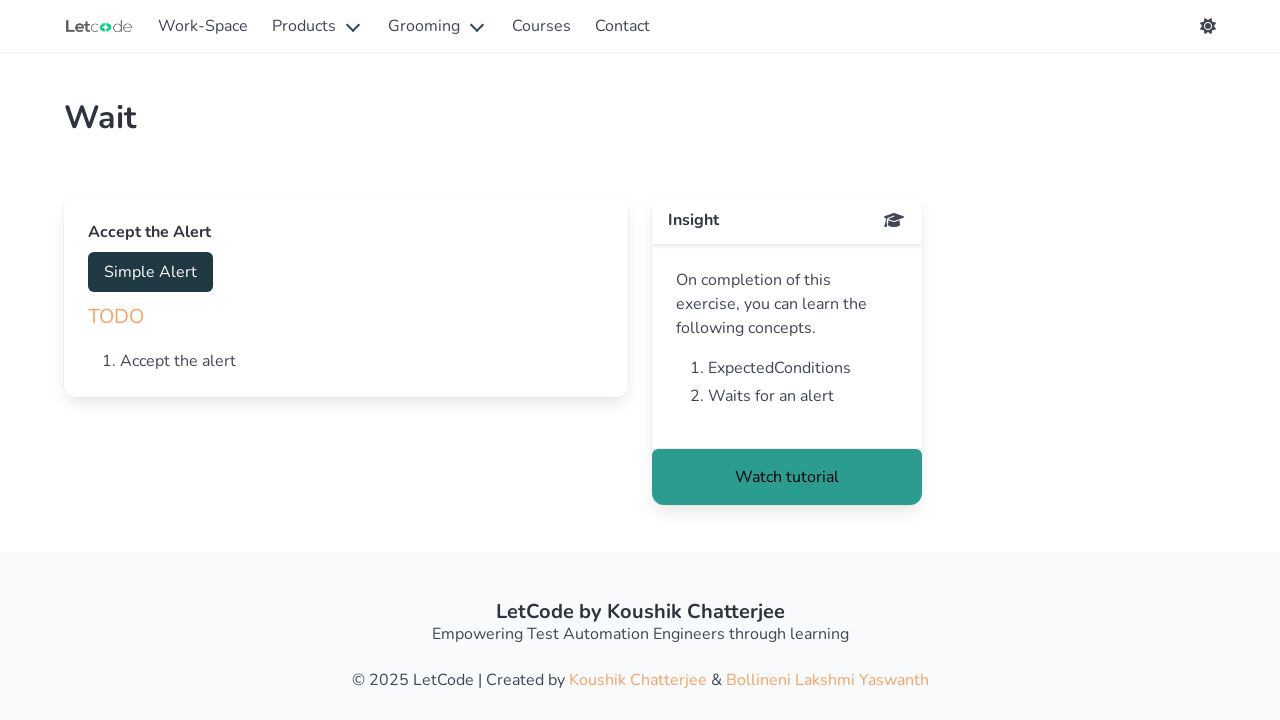